Opens the SpiceJet airline website and maximizes the browser window, with web notifications disabled

Starting URL: https://www.spicejet.com

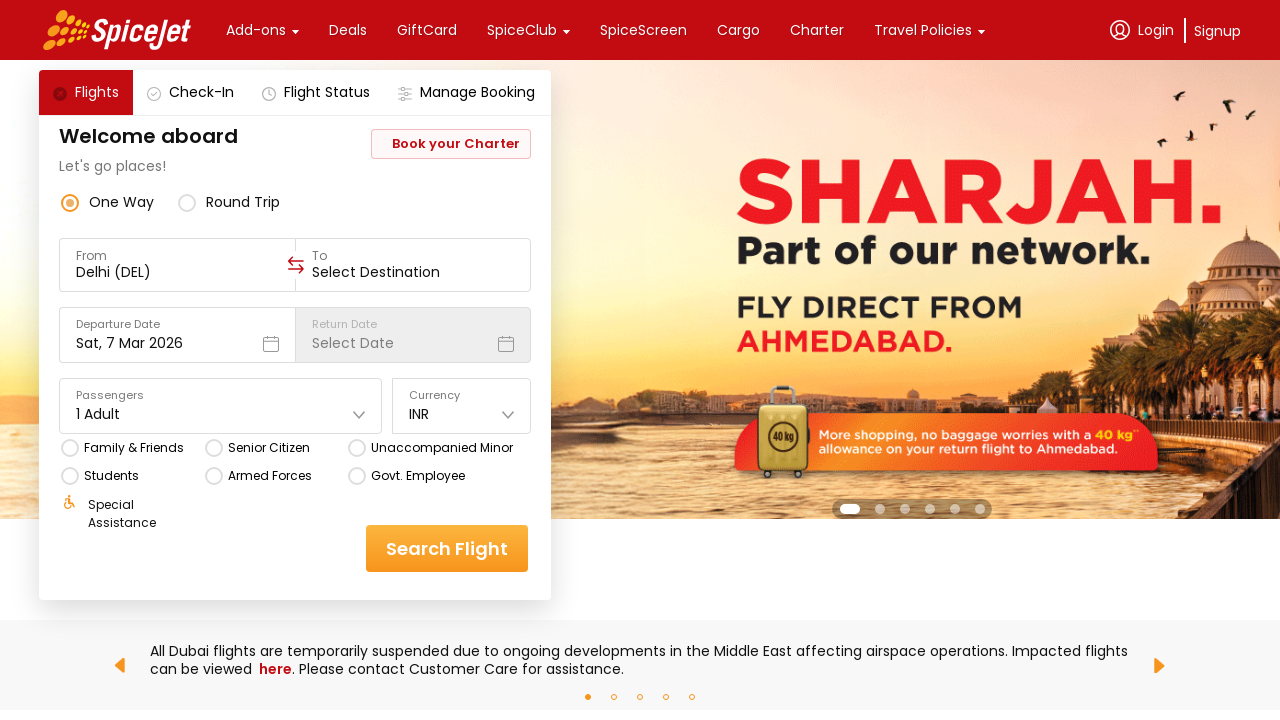

Page loaded with domcontentloaded state
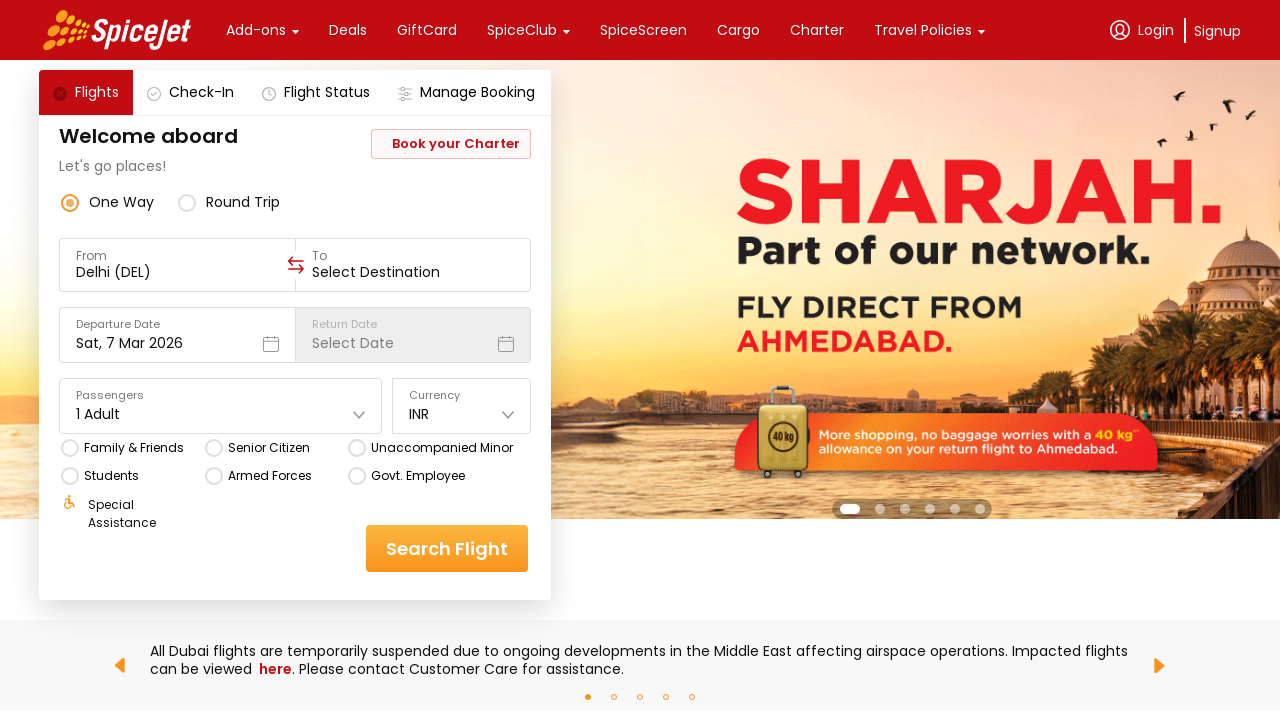

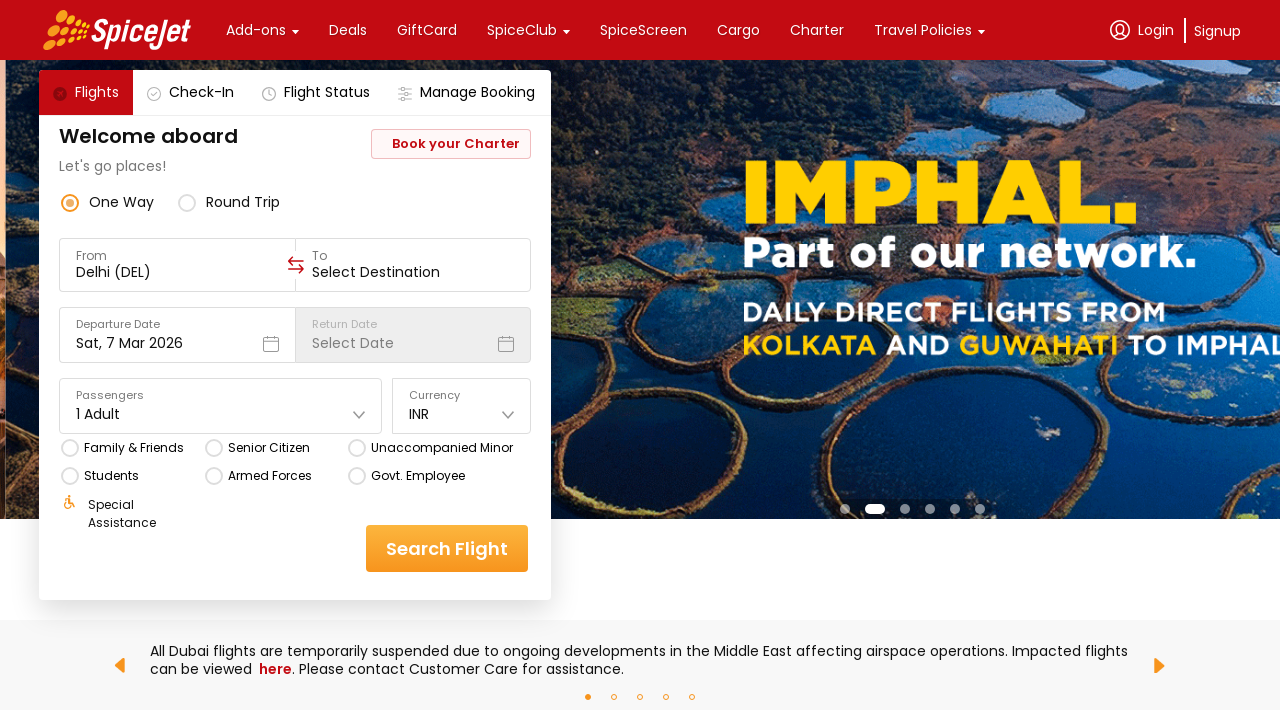